Tests JavaScript confirmation dialog handling by clicking a button that triggers a confirm dialog and dismissing it (clicking Cancel).

Starting URL: https://testautomationpractice.blogspot.com/

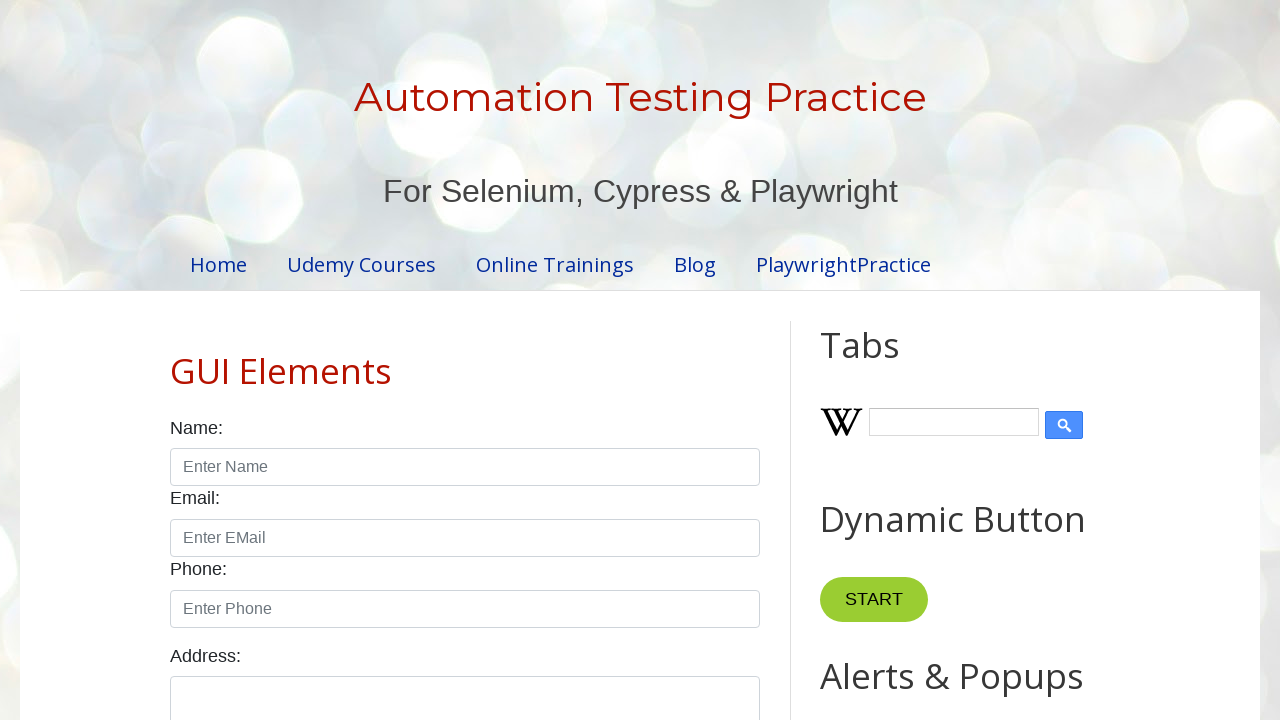

Set up dialog handler to dismiss confirmation dialogs
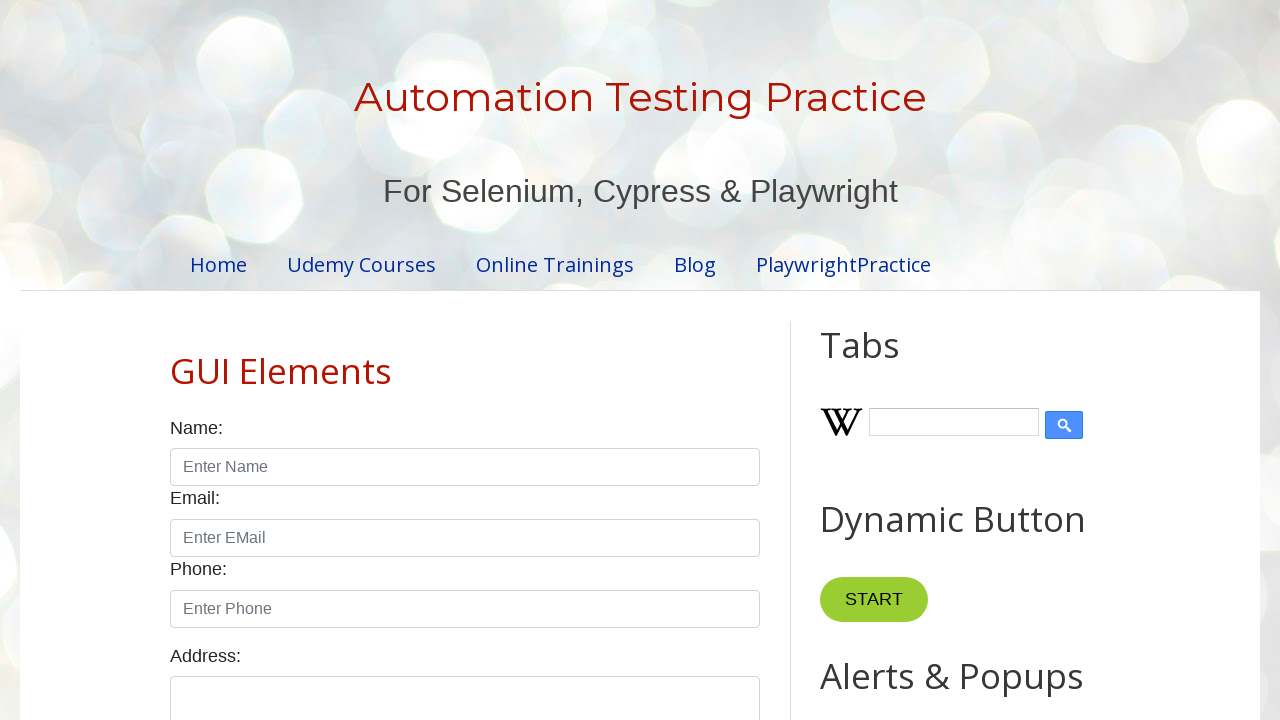

Clicked button to trigger confirmation dialog at (912, 360) on button[onclick='myFunctionConfirm()']
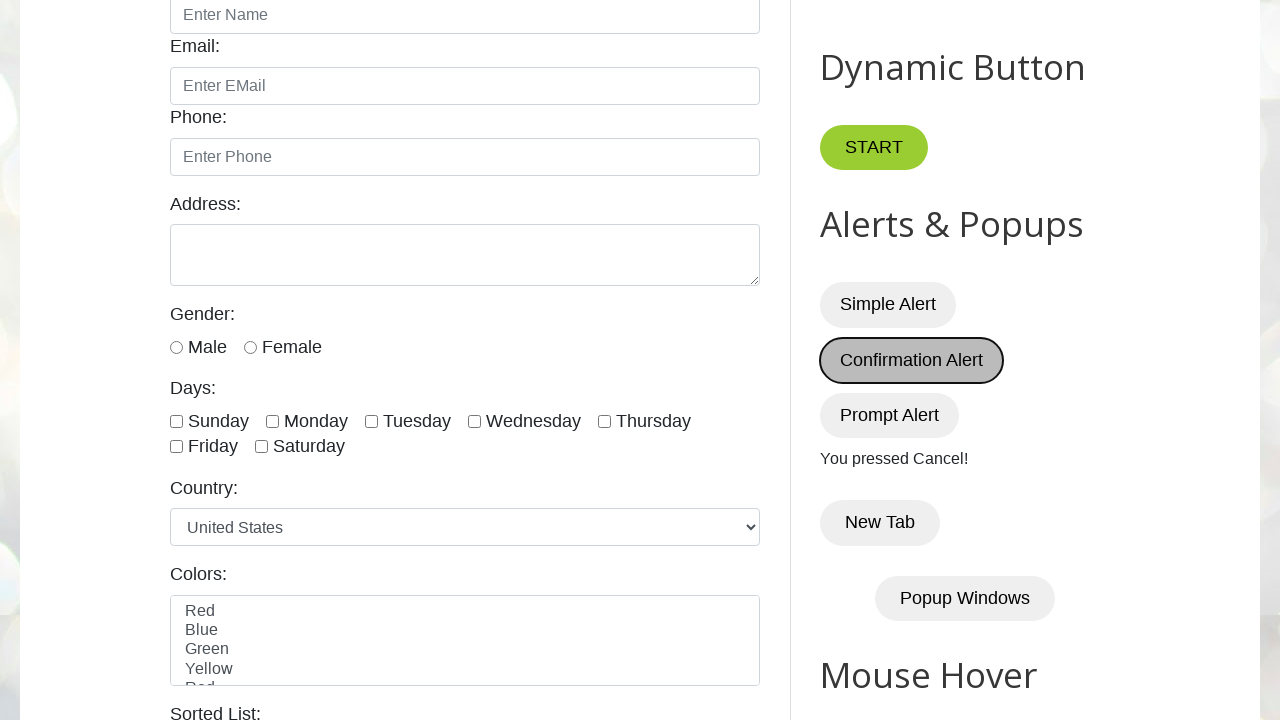

Confirmation dialog was dismissed and result text appeared
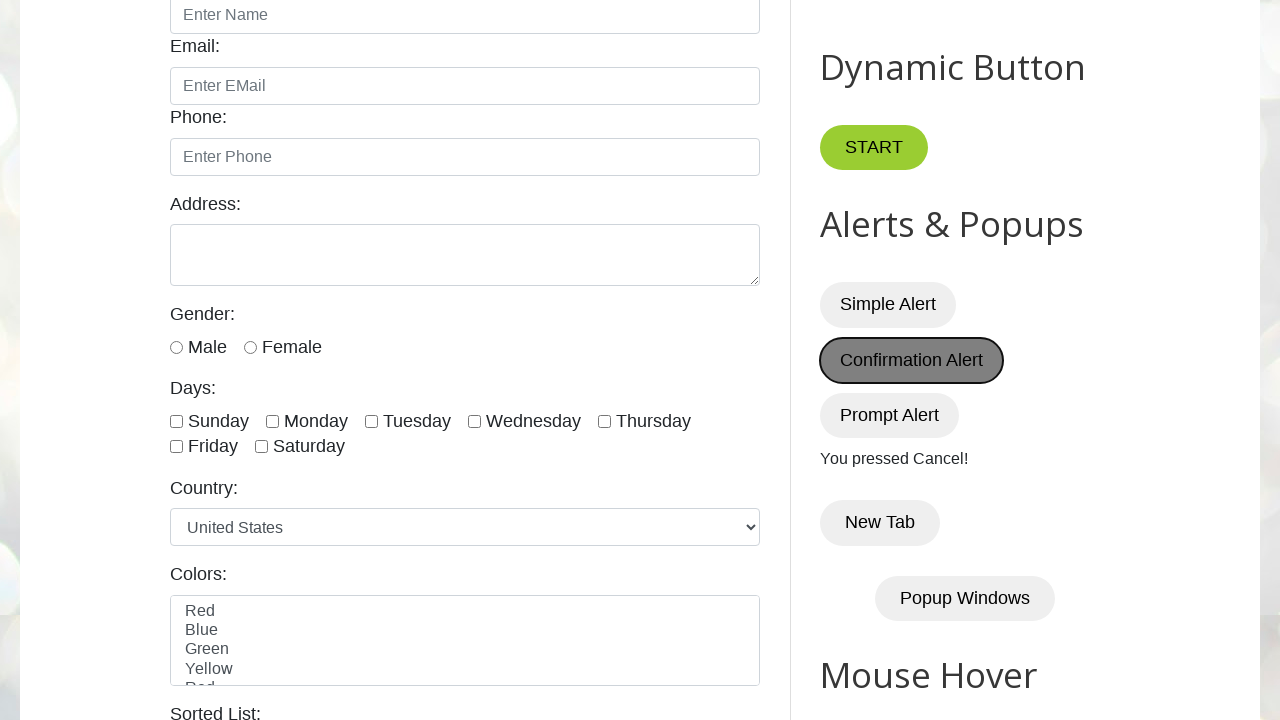

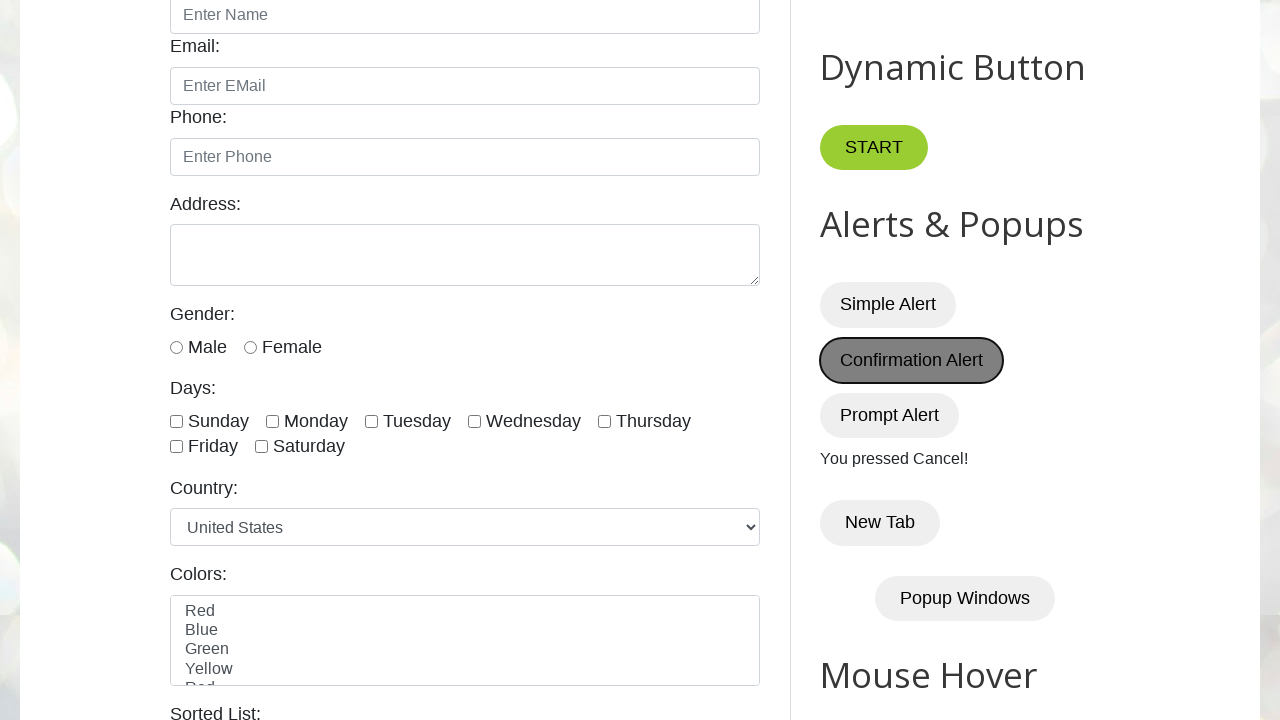